Tests basic navigation to Microsoft using the get method

Starting URL: https://www.microsoft.com/en-us/

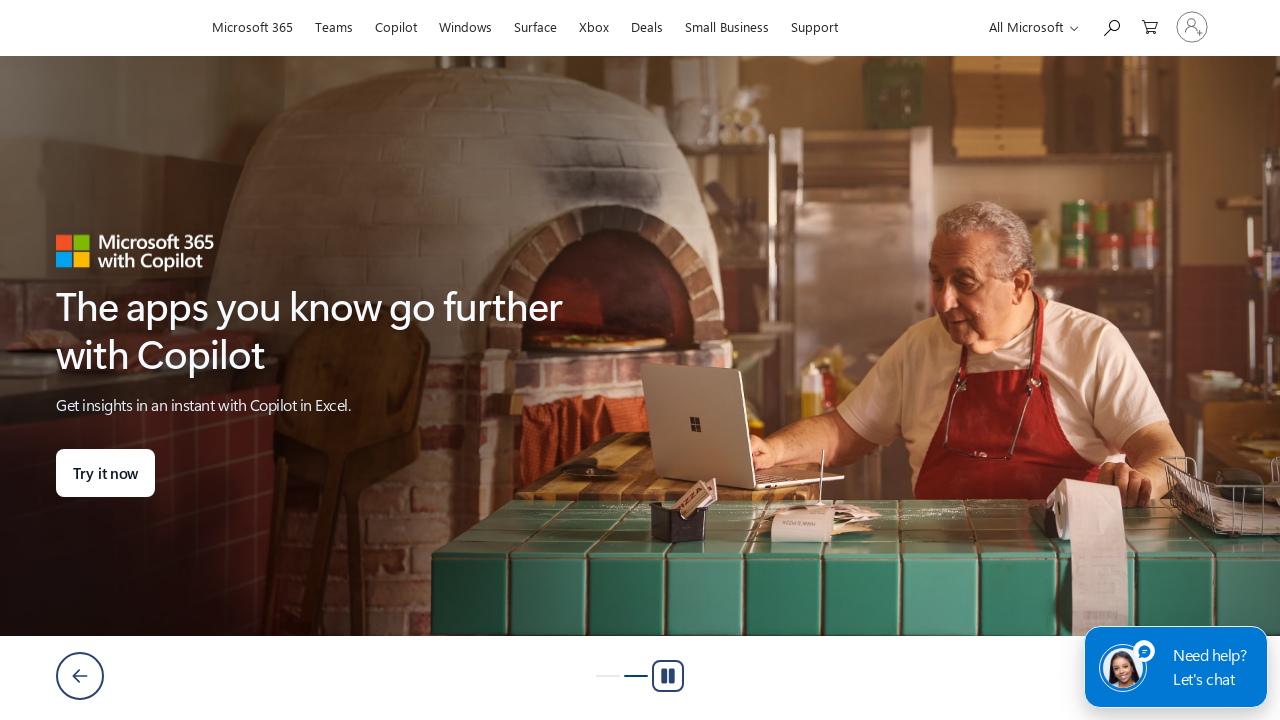

Waited for page to reach domcontentloaded state at https://www.microsoft.com/en-us/
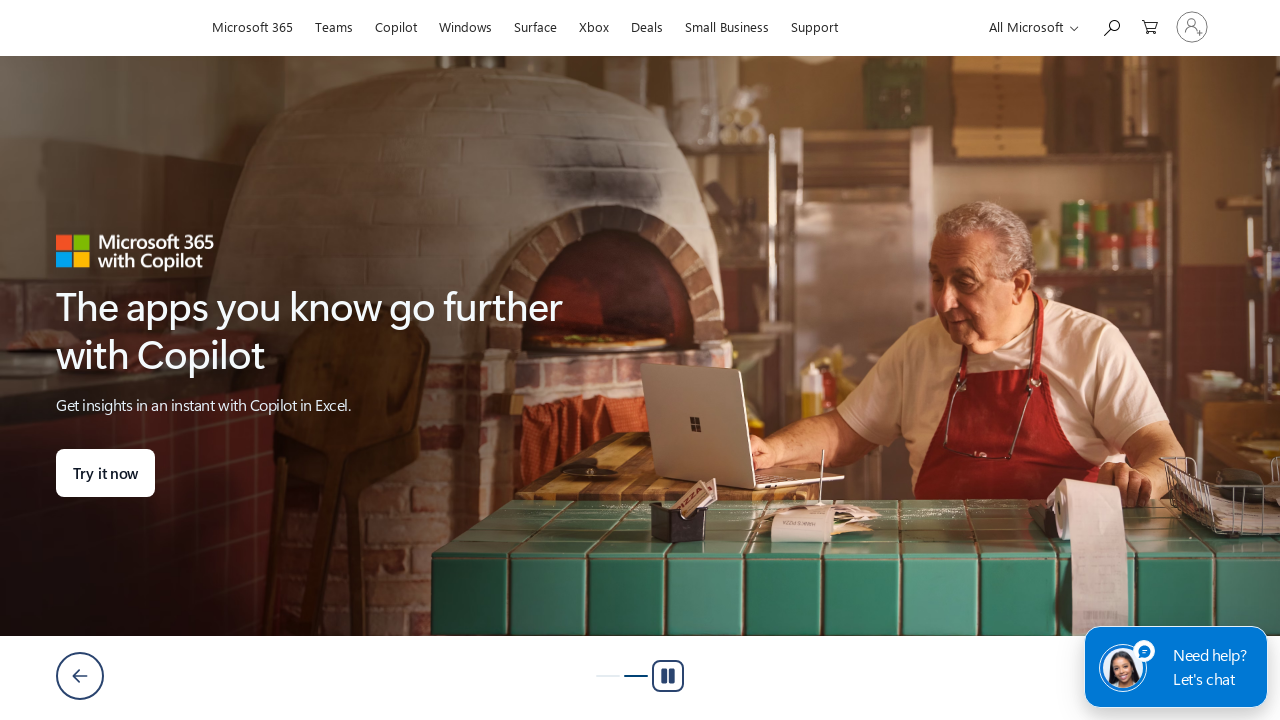

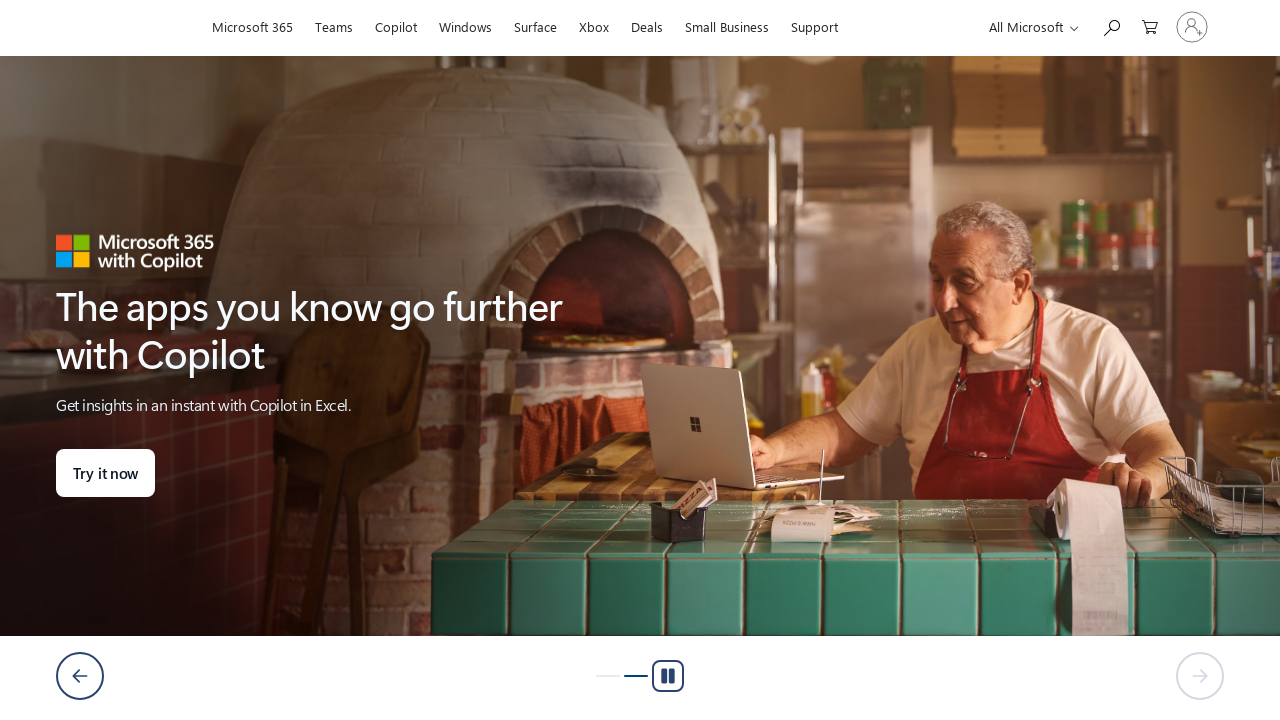